Navigates to OrangeHRM demo site and clicks on the OrangeHRM, Inc link to open a new window, demonstrating window handling

Starting URL: https://opensource-demo.orangehrmlive.com/

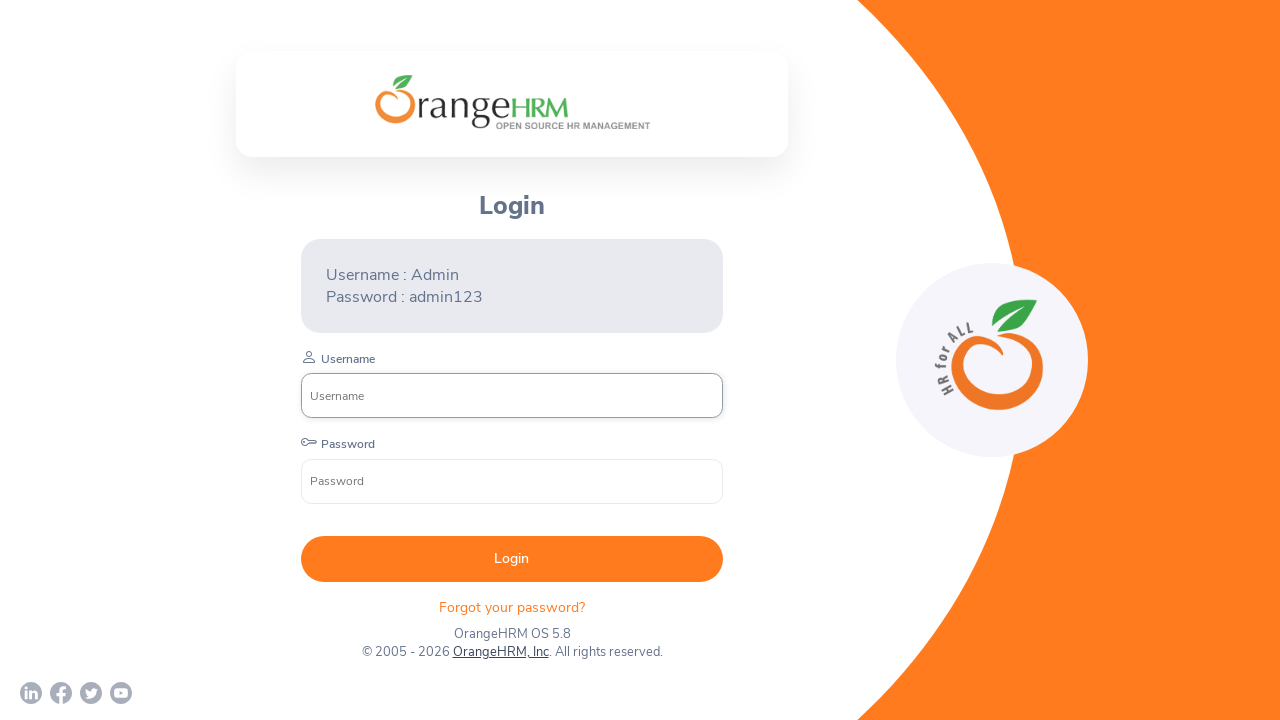

Clicked on OrangeHRM, Inc link to open new window at (500, 652) on a:text('OrangeHRM, Inc')
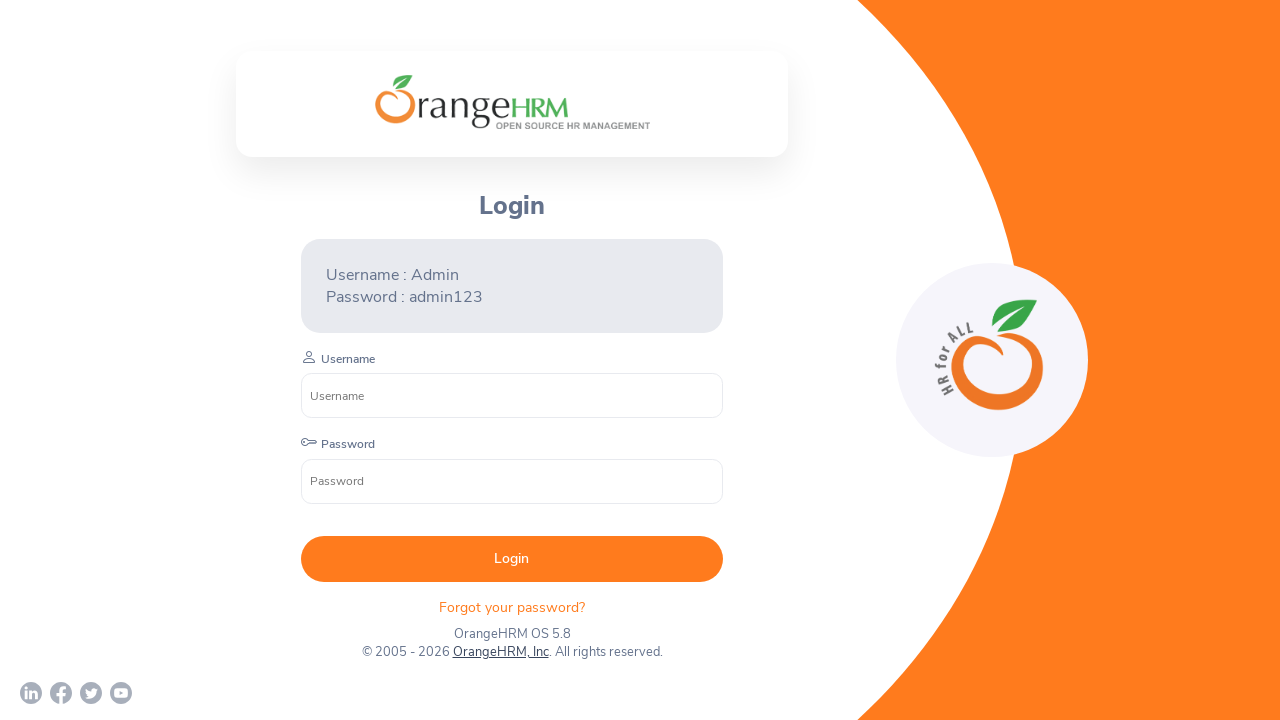

Waited for new window to open
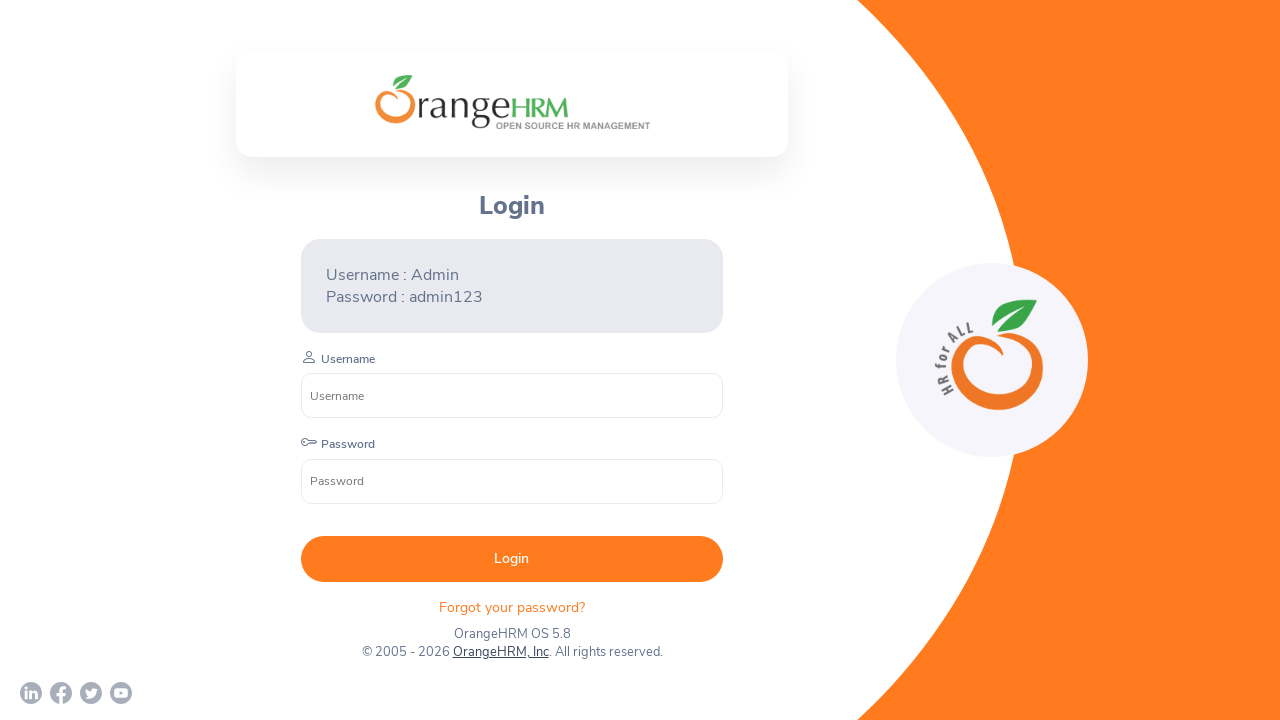

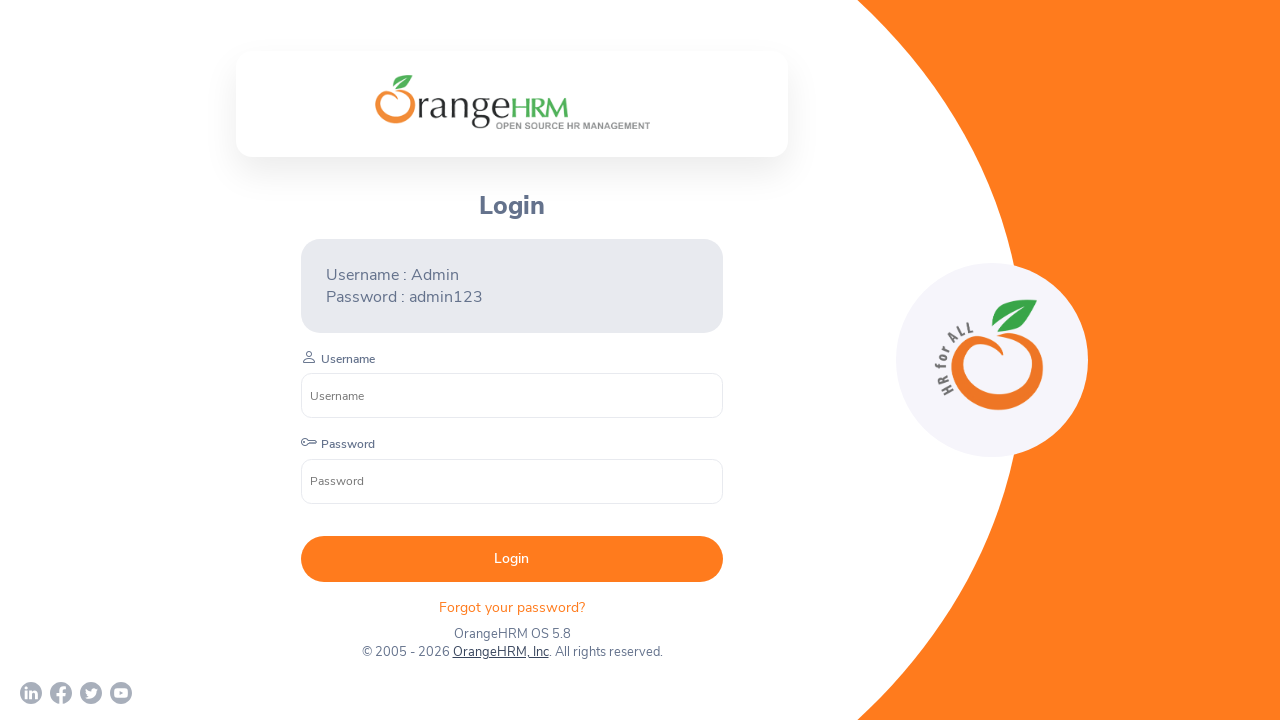